Tests filtering to display all todo items after using other filters

Starting URL: https://demo.playwright.dev/todomvc

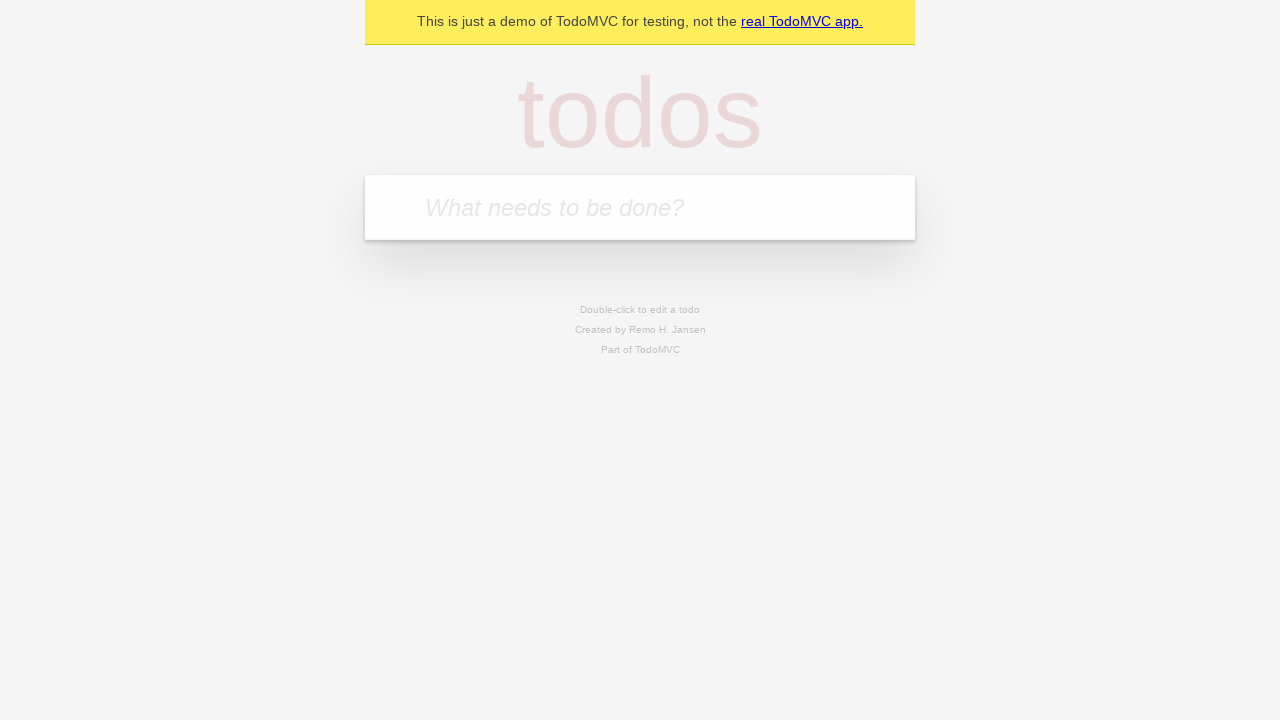

Filled todo input with 'buy some cheese' on internal:attr=[placeholder="What needs to be done?"i]
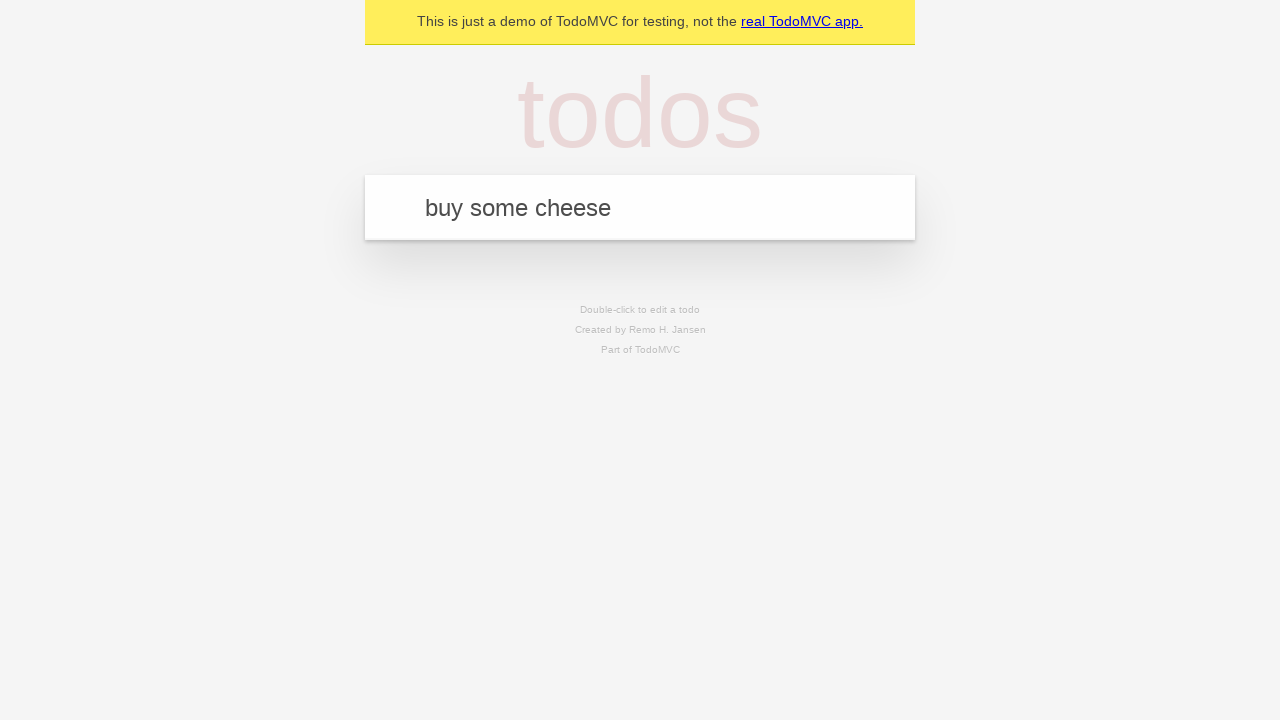

Pressed Enter to create first todo item on internal:attr=[placeholder="What needs to be done?"i]
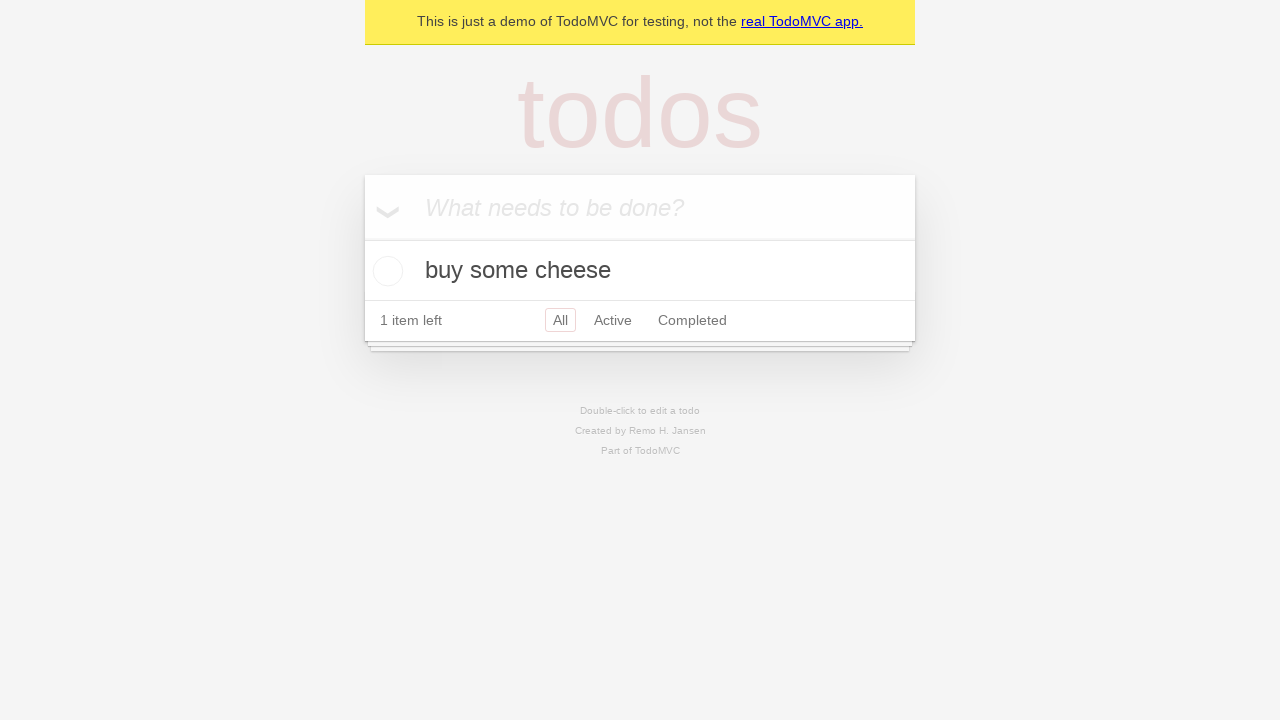

Filled todo input with 'feed the cat' on internal:attr=[placeholder="What needs to be done?"i]
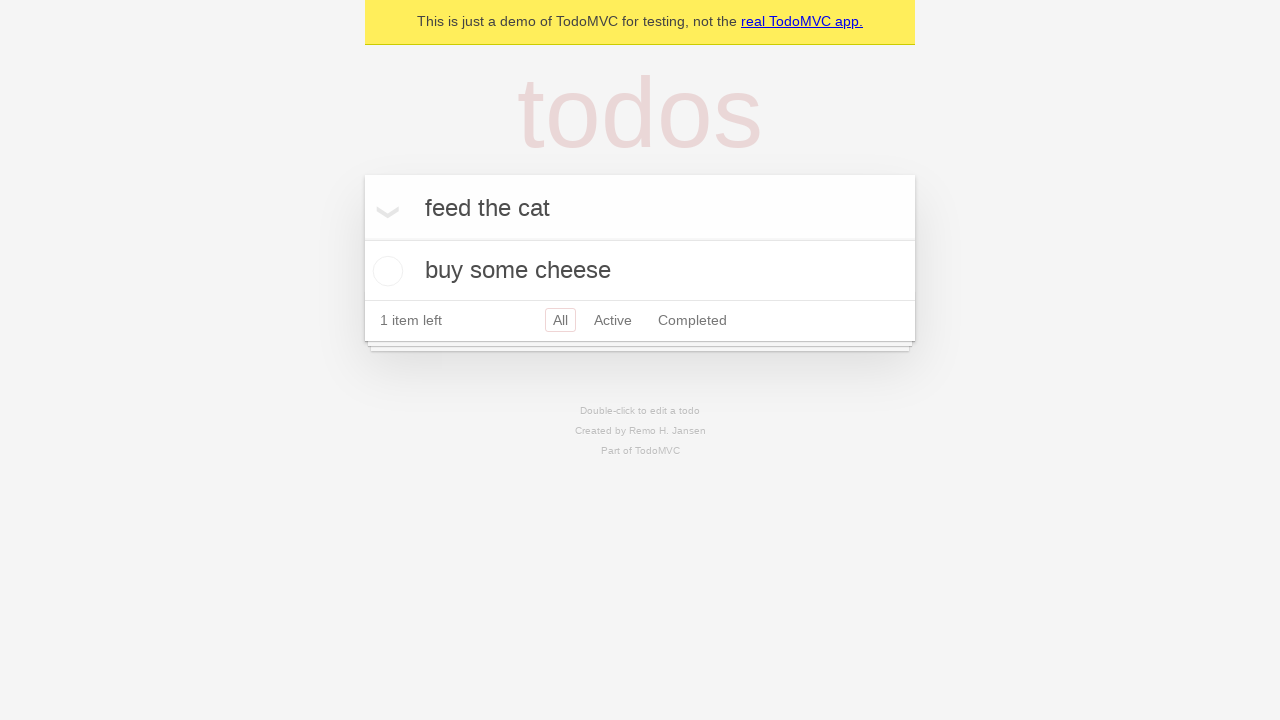

Pressed Enter to create second todo item on internal:attr=[placeholder="What needs to be done?"i]
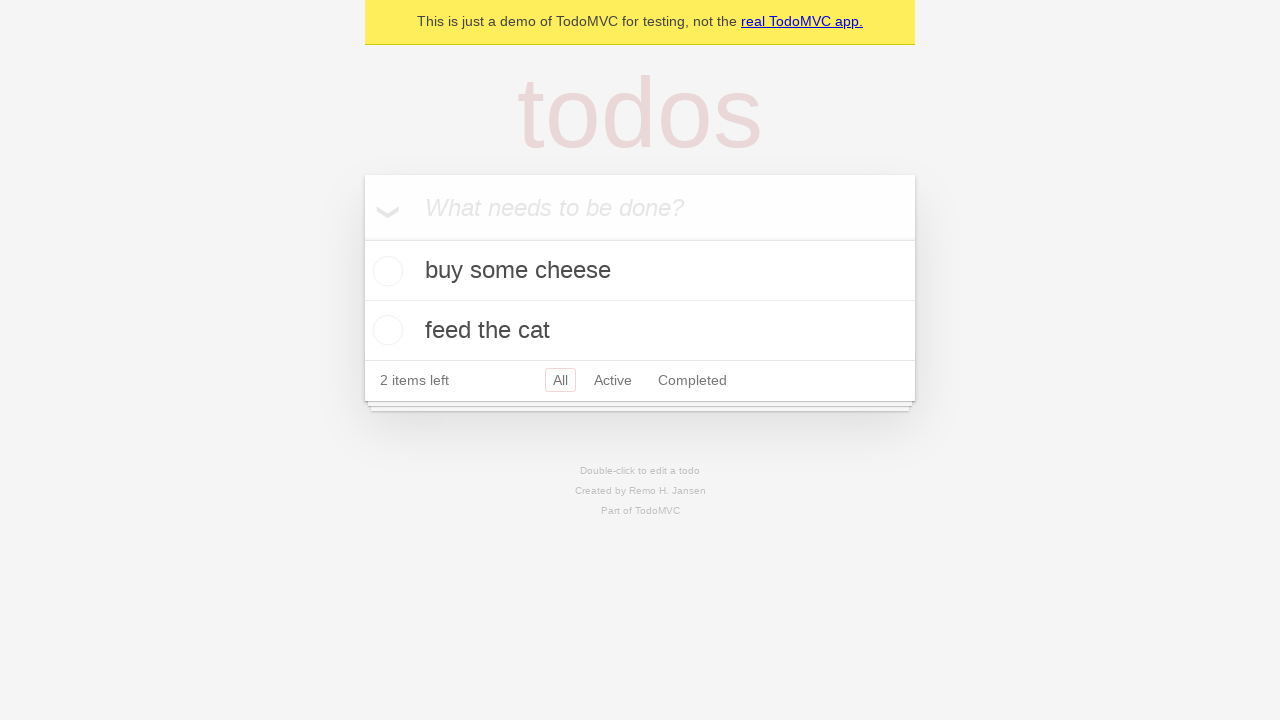

Filled todo input with 'book a doctors appointment' on internal:attr=[placeholder="What needs to be done?"i]
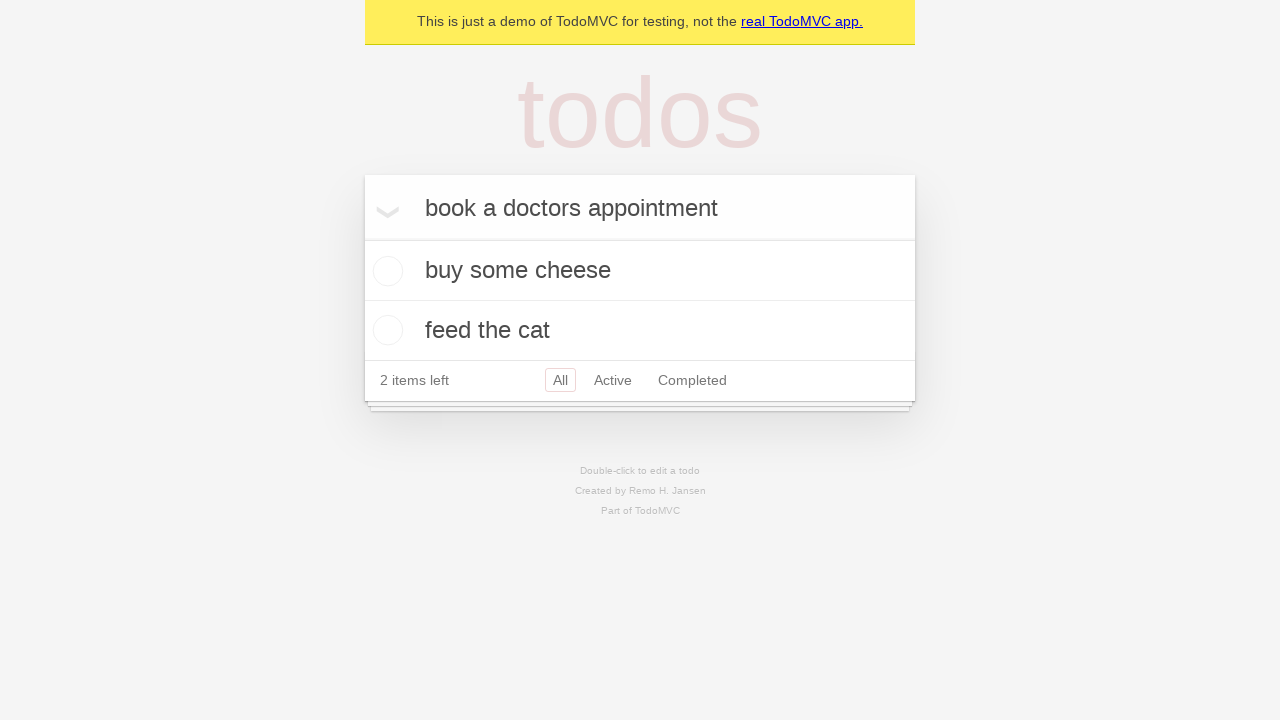

Pressed Enter to create third todo item on internal:attr=[placeholder="What needs to be done?"i]
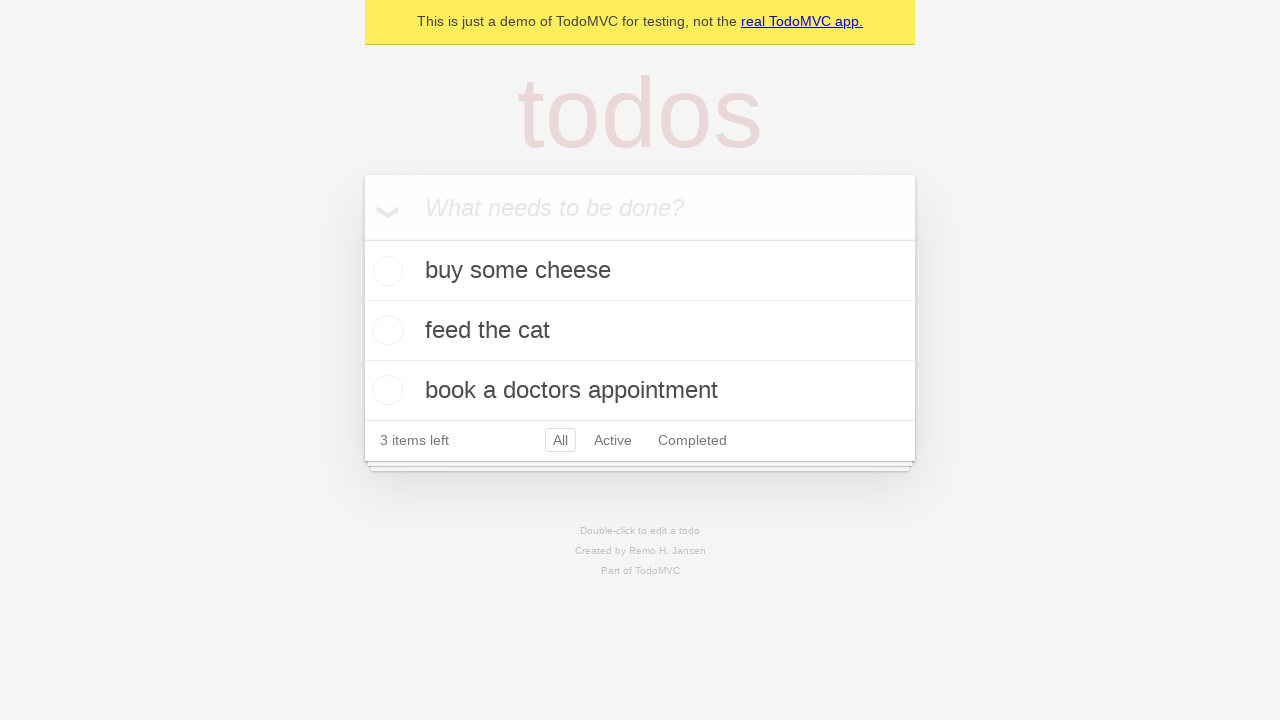

Checked the second todo item checkbox at (385, 330) on internal:testid=[data-testid="todo-item"s] >> nth=1 >> internal:role=checkbox
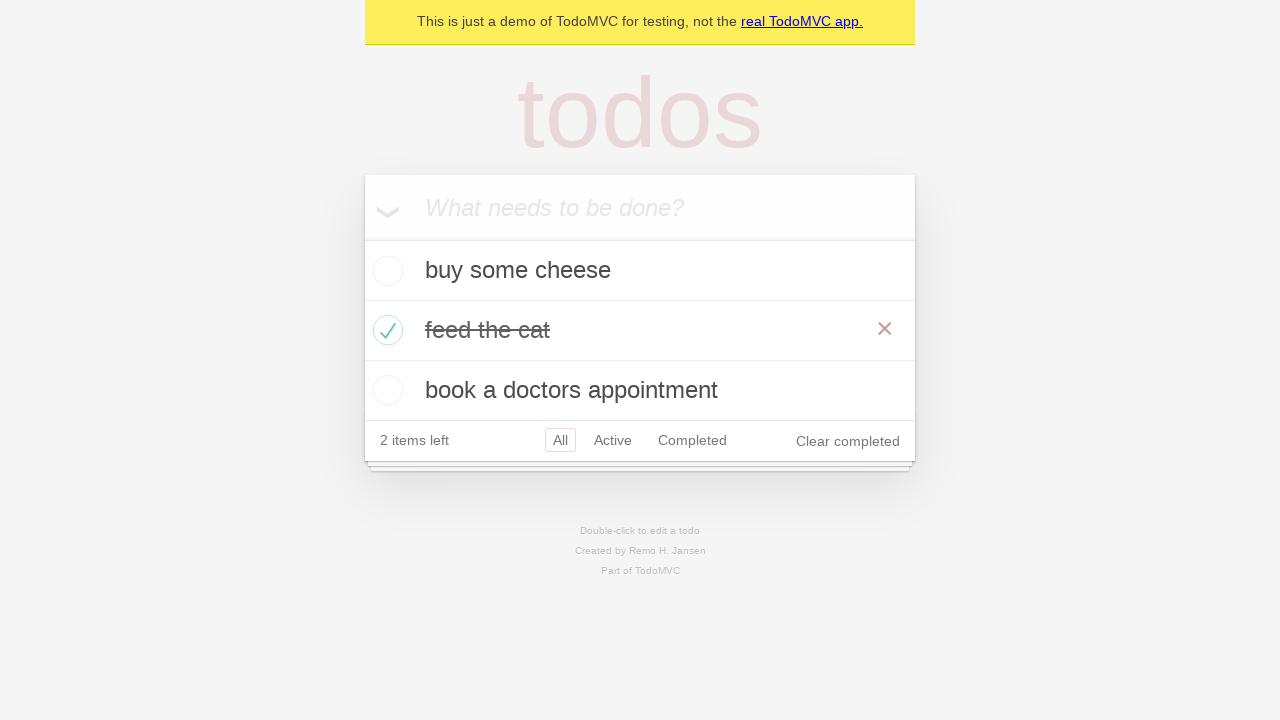

Clicked 'Active' filter link at (613, 440) on internal:role=link[name="Active"i]
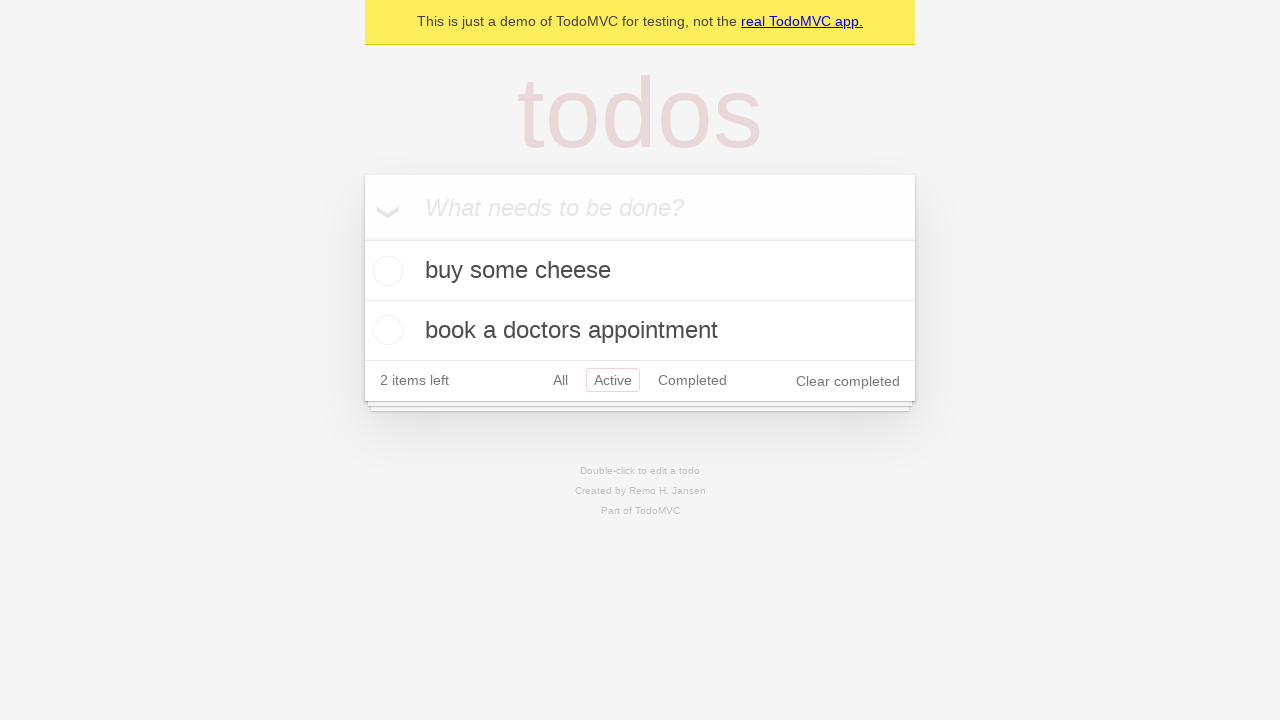

Clicked 'Completed' filter link at (692, 380) on internal:role=link[name="Completed"i]
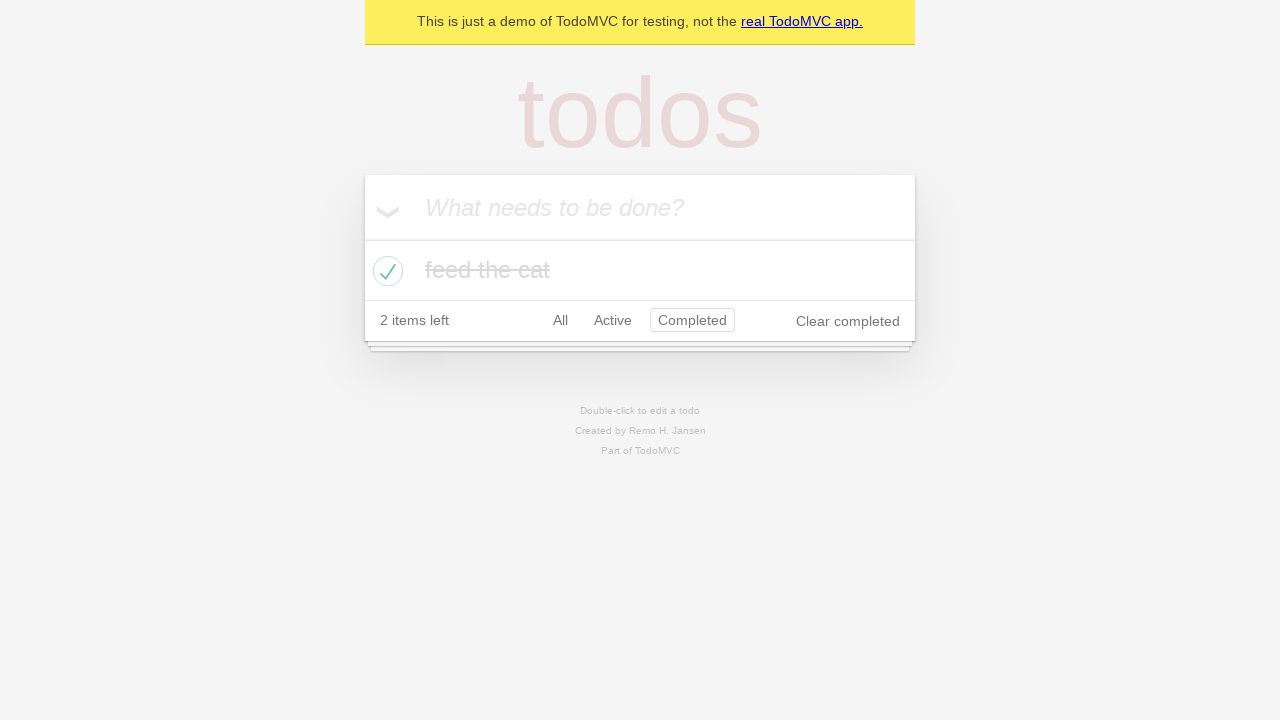

Clicked 'All' filter link to display all items at (560, 320) on internal:role=link[name="All"i]
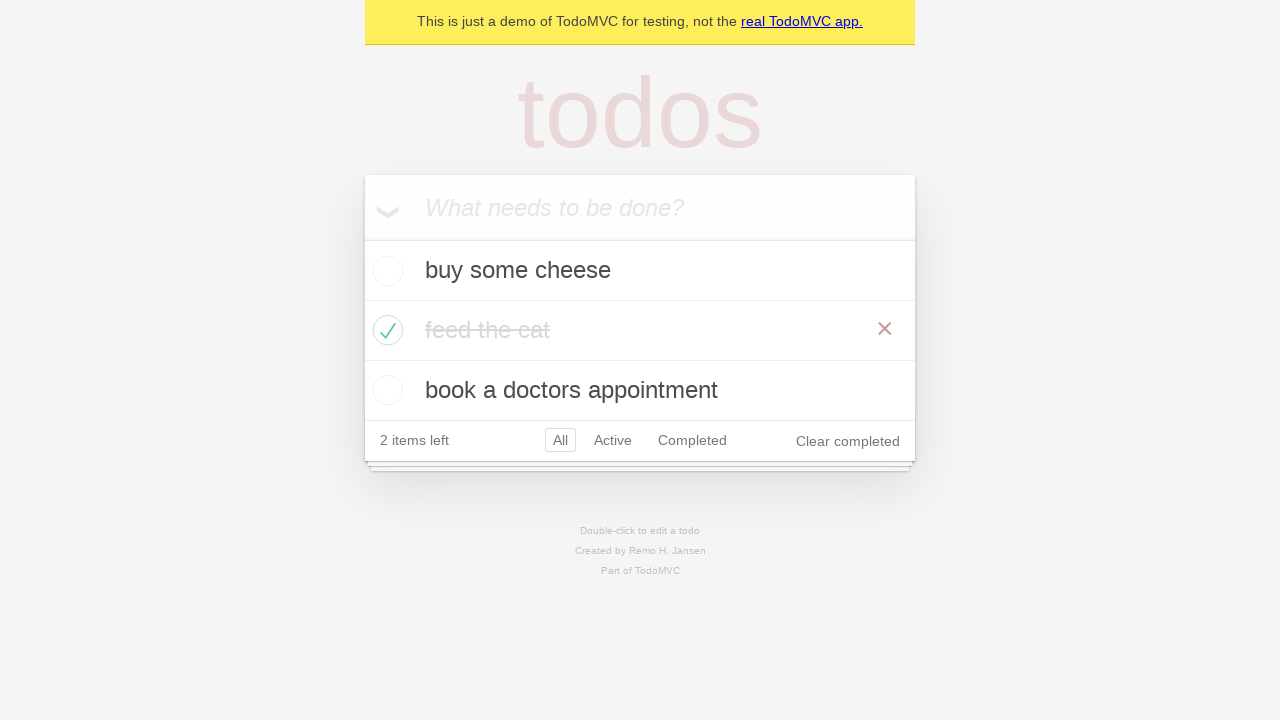

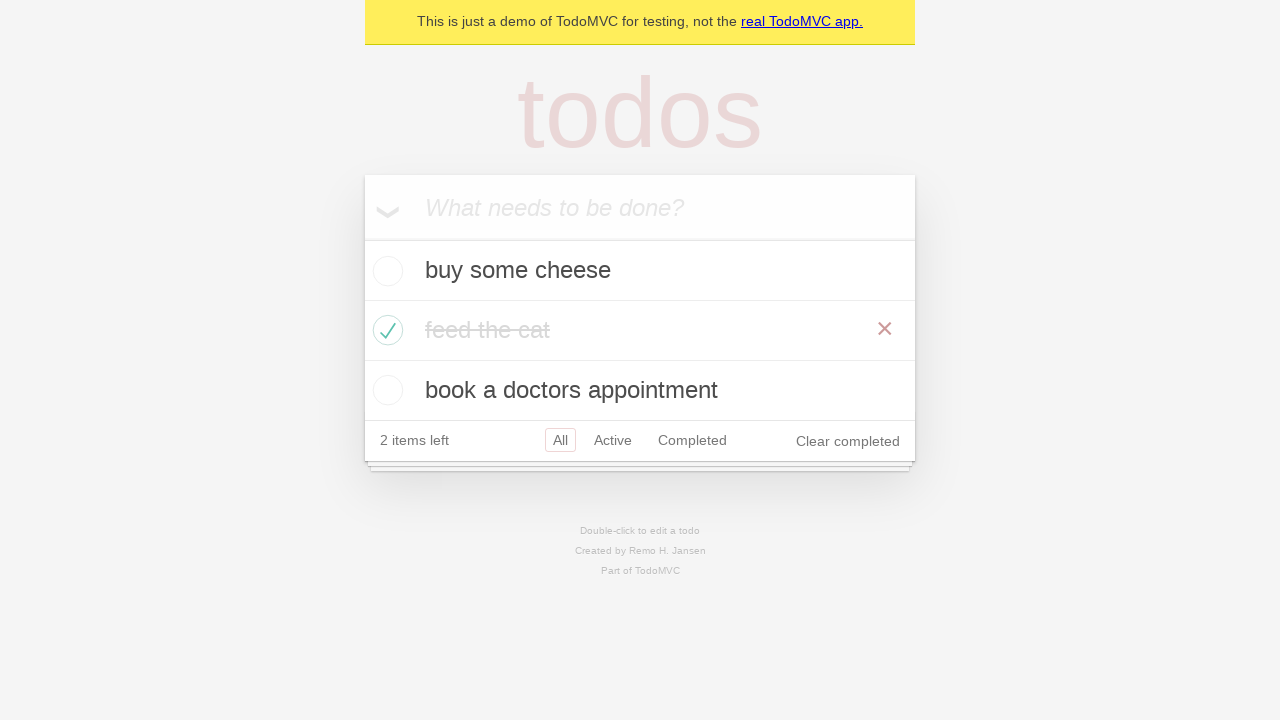